Navigates to the Harley-Davidson India homepage and maximizes the browser window

Starting URL: https://www.harley-davidson.com/in/en/index.html

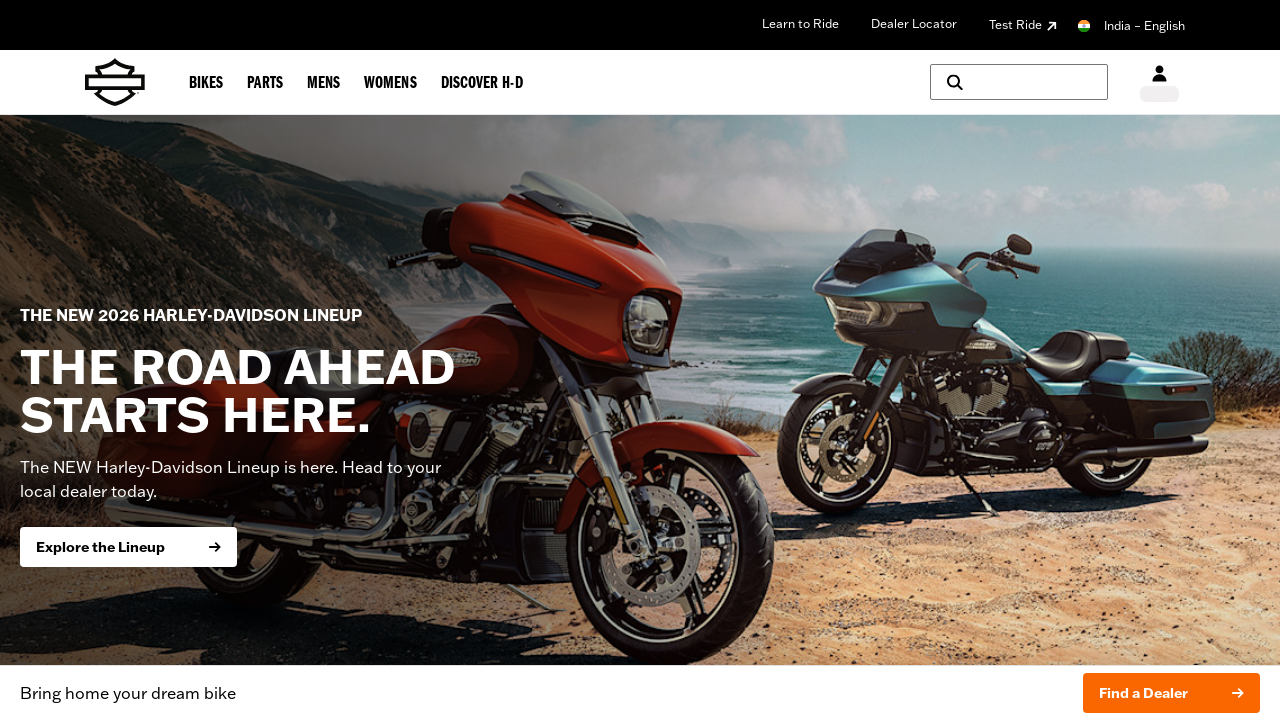

Waited for page to reach domcontentloaded state
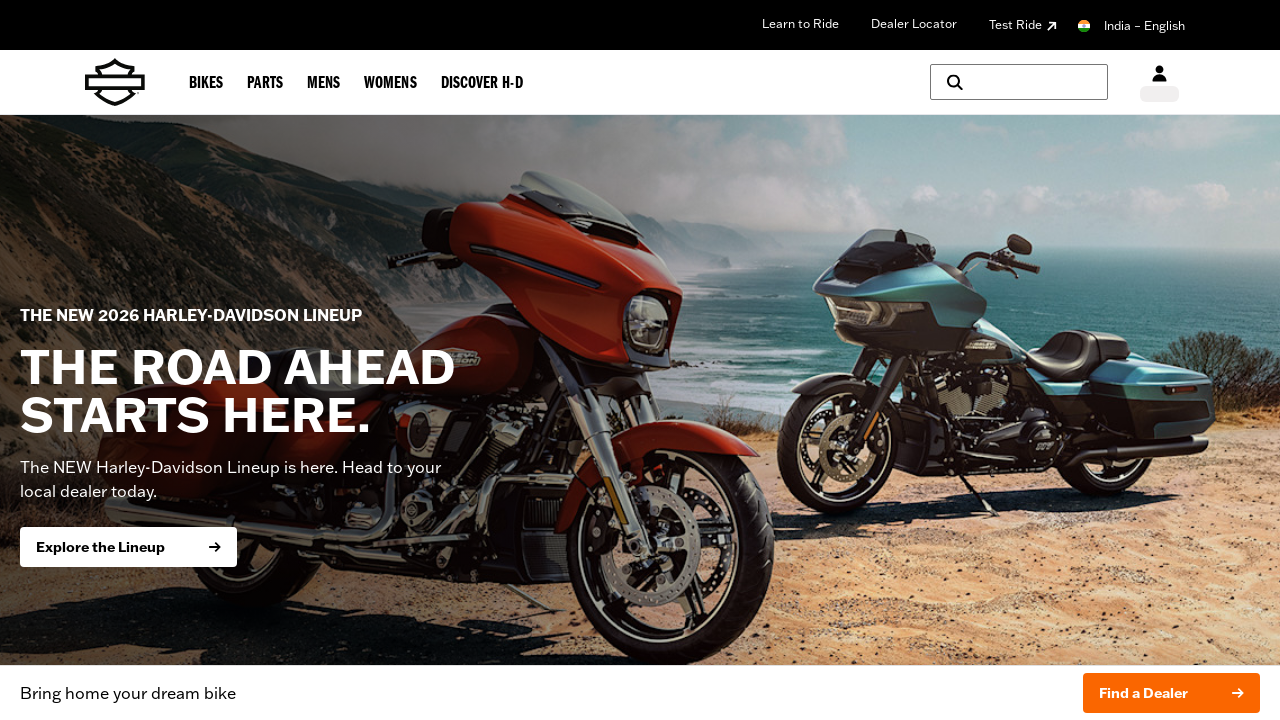

Maximized browser window
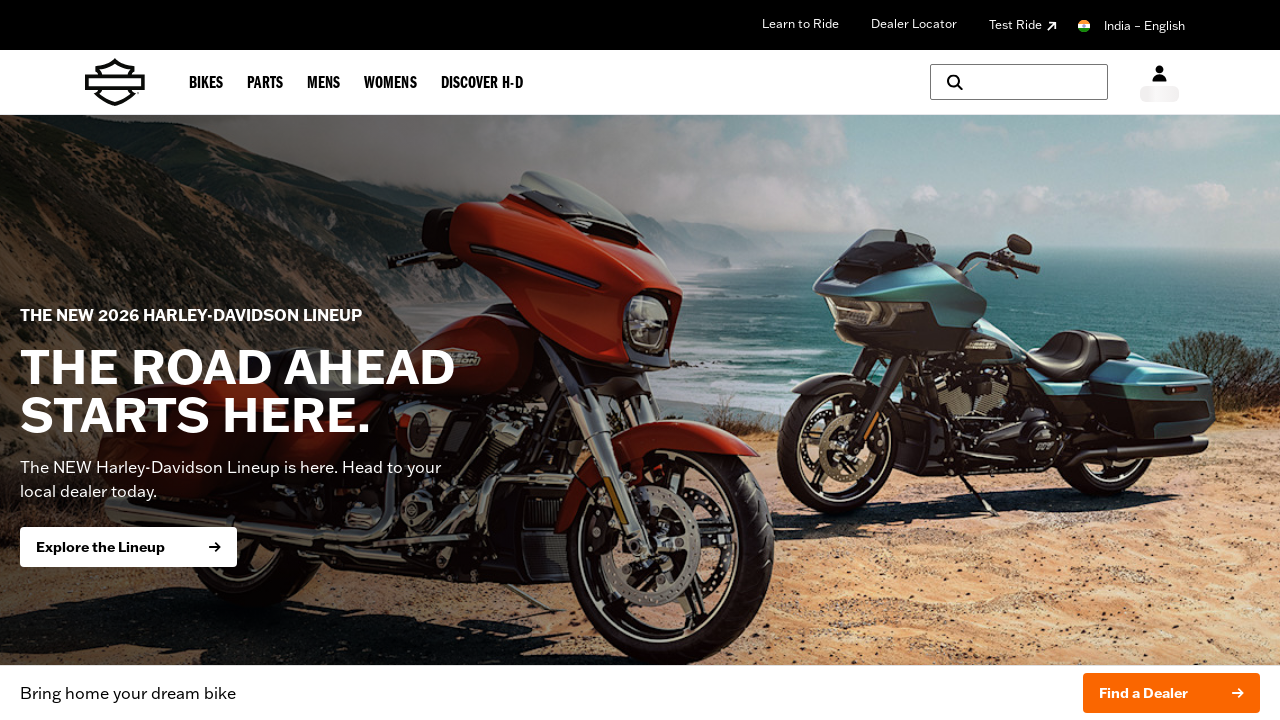

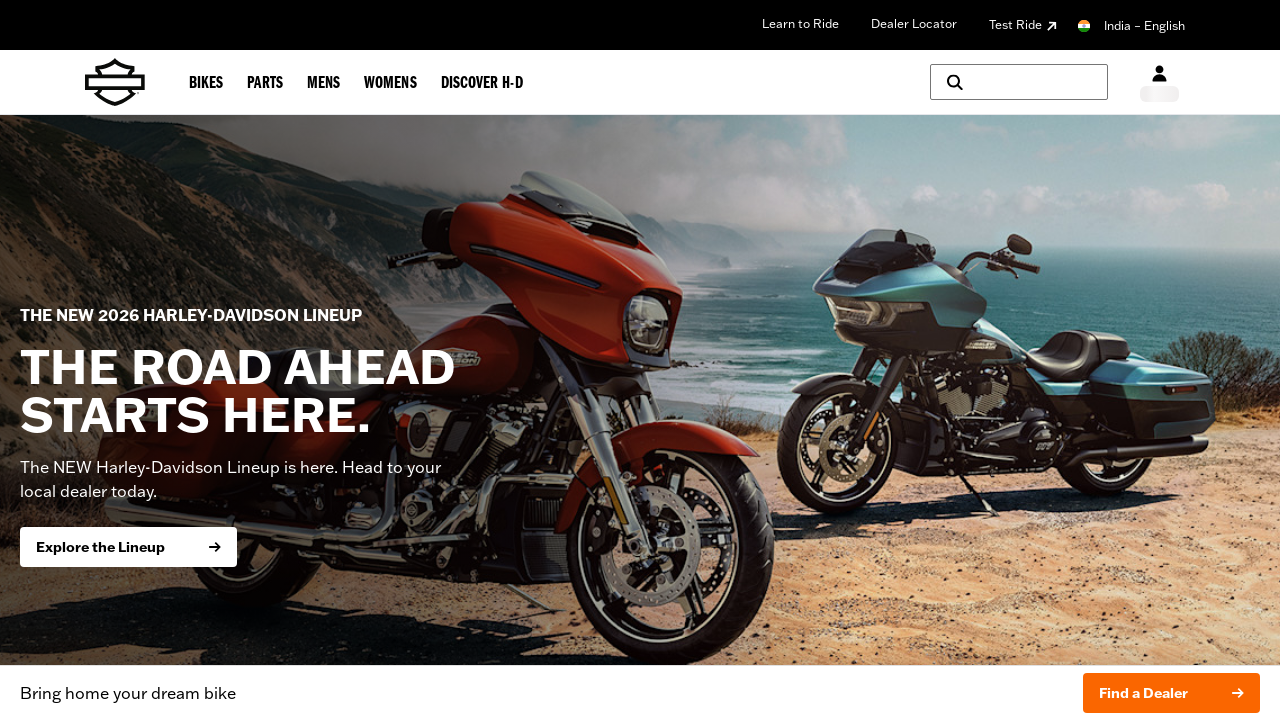